Tests scrolling functionality and validates table data by summing values in specific columns and comparing with displayed totals

Starting URL: https://rahulshettyacademy.com/AutomationPractice/

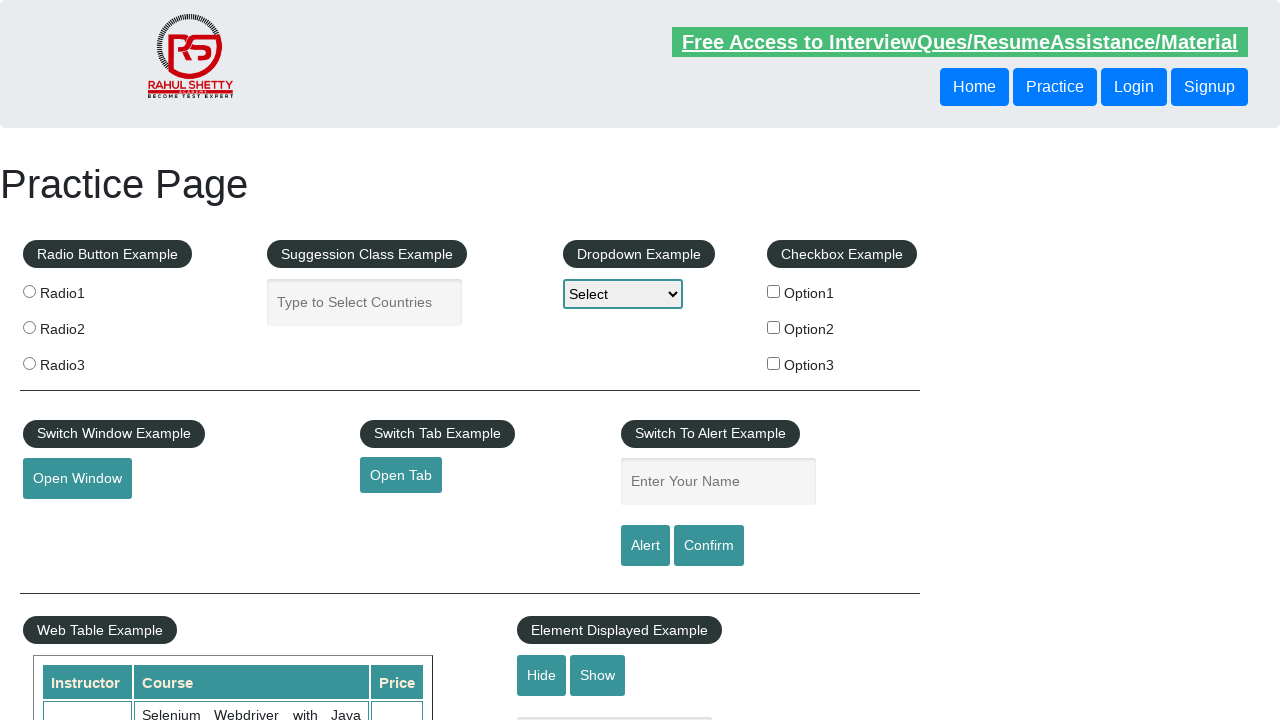

Scrolled down the main page by 500px
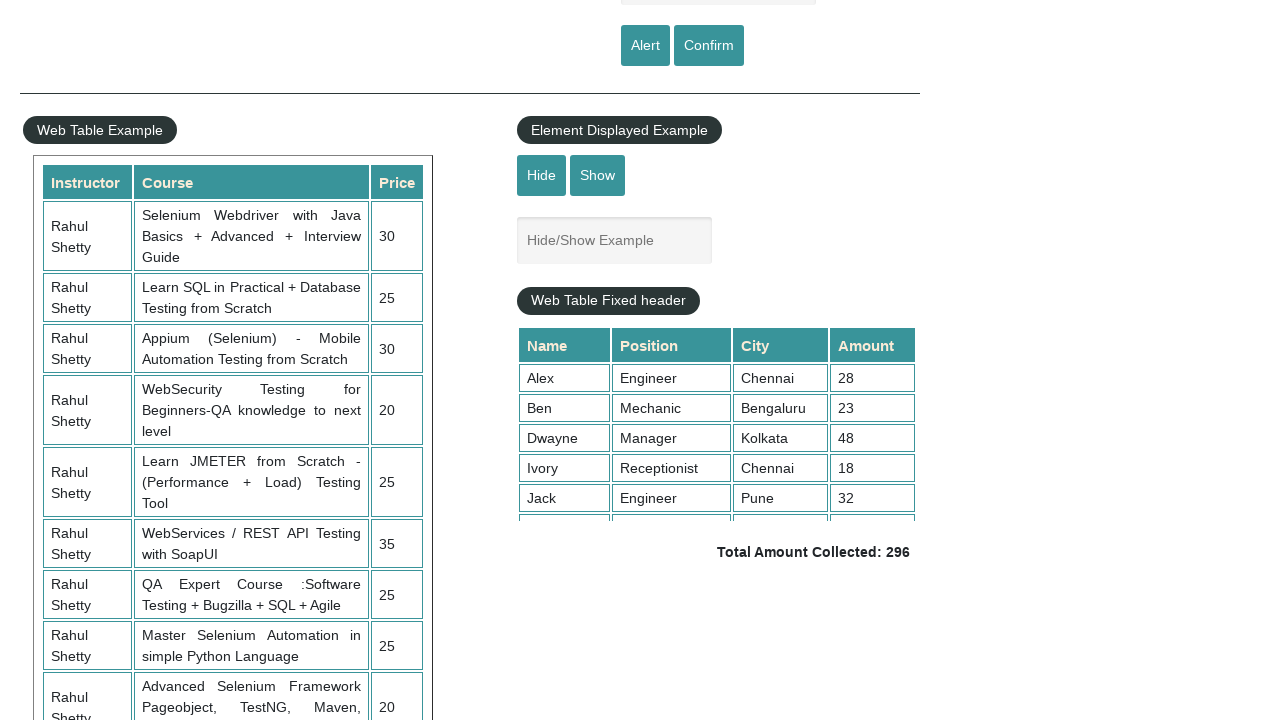

Scrolled within the fixed header table to top position 5000px
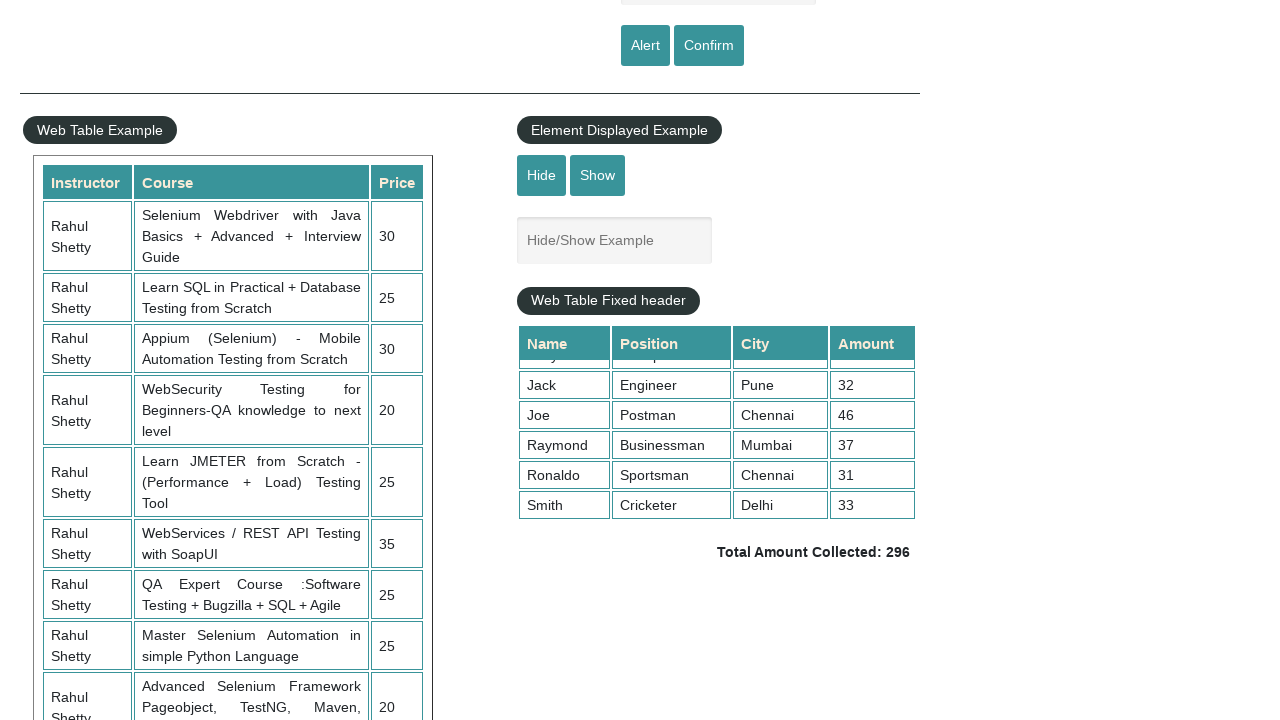

Retrieved all values from the 4th column of the fixed header table
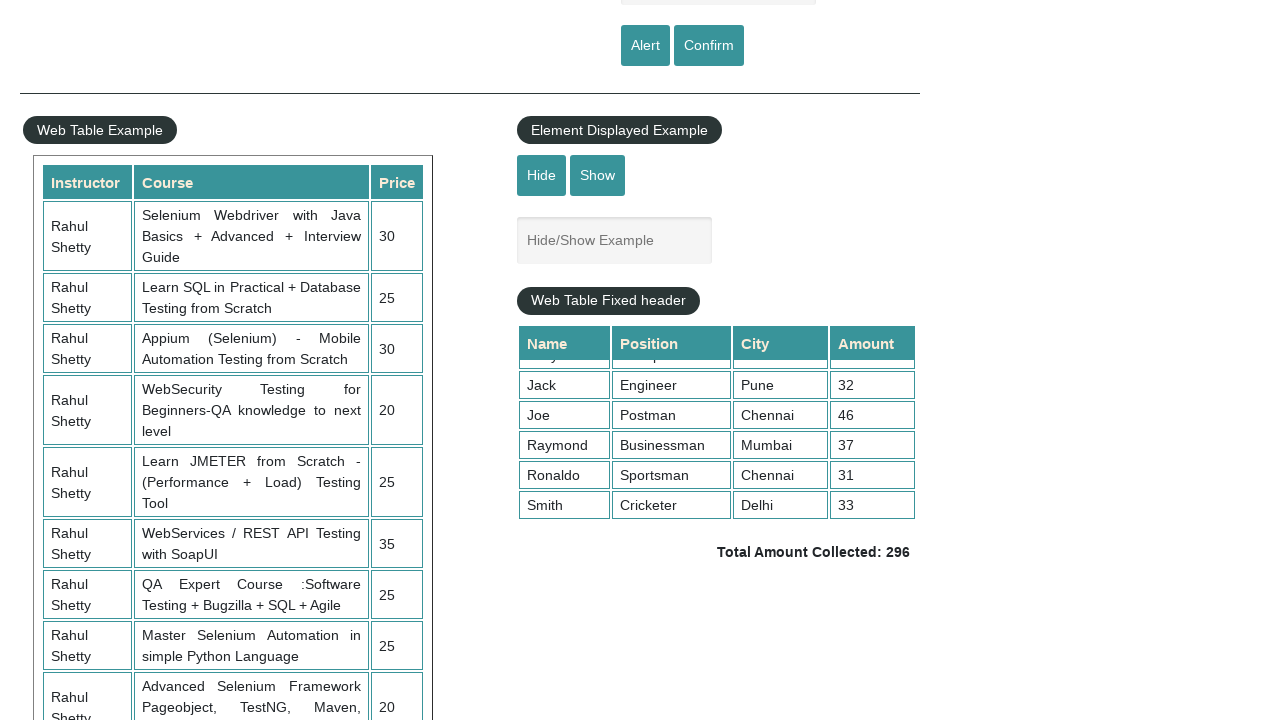

Calculated sum of 4th column values: 296
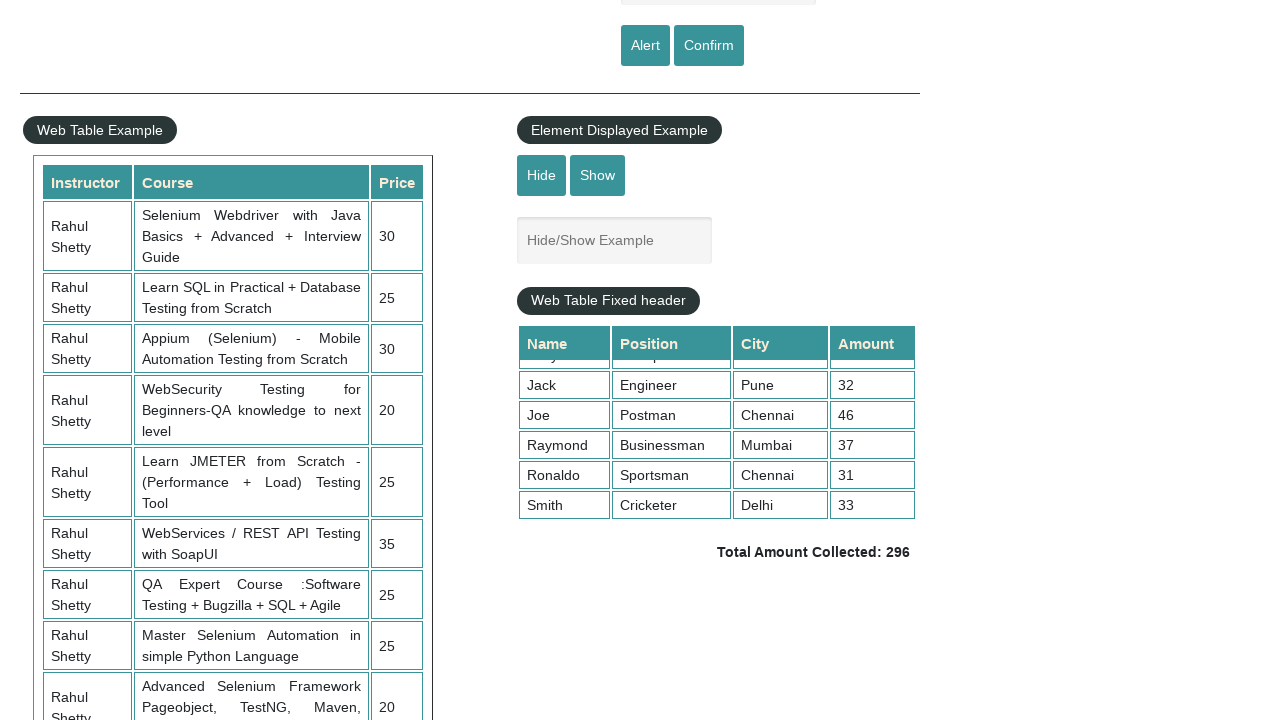

Retrieved displayed total amount text: Total Amount Collected: 296
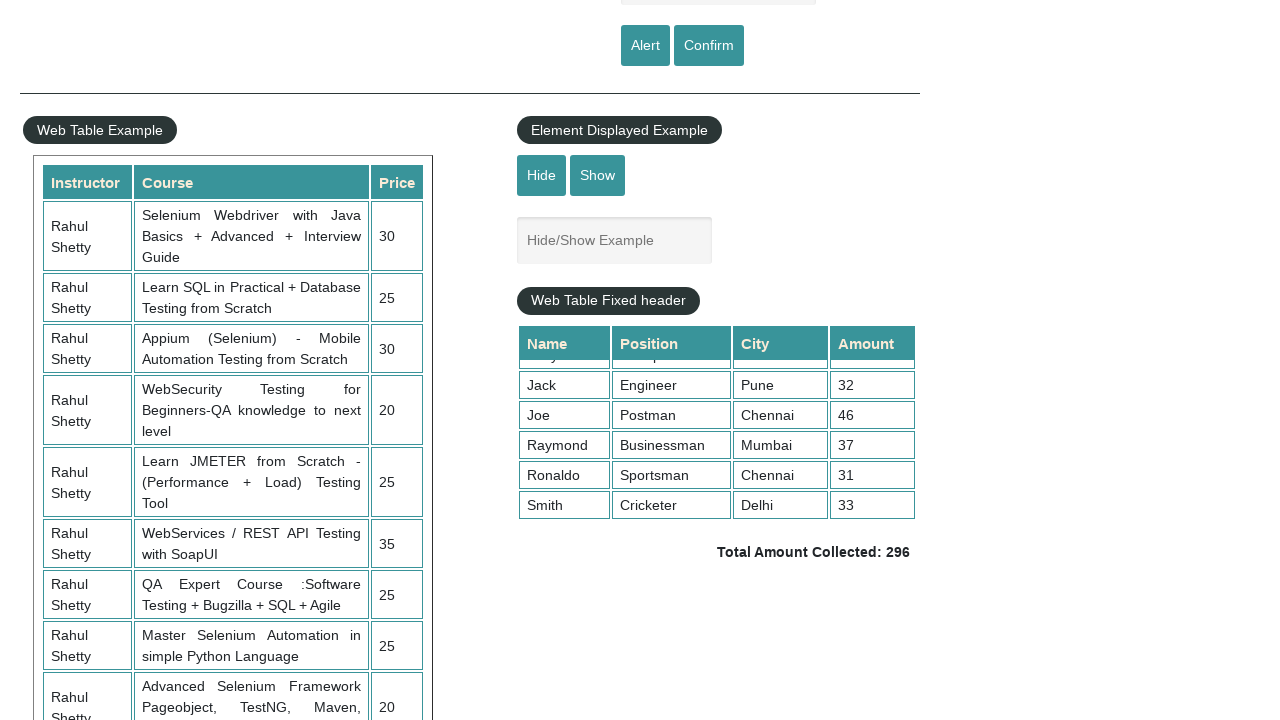

Parsed total amount from text: 296
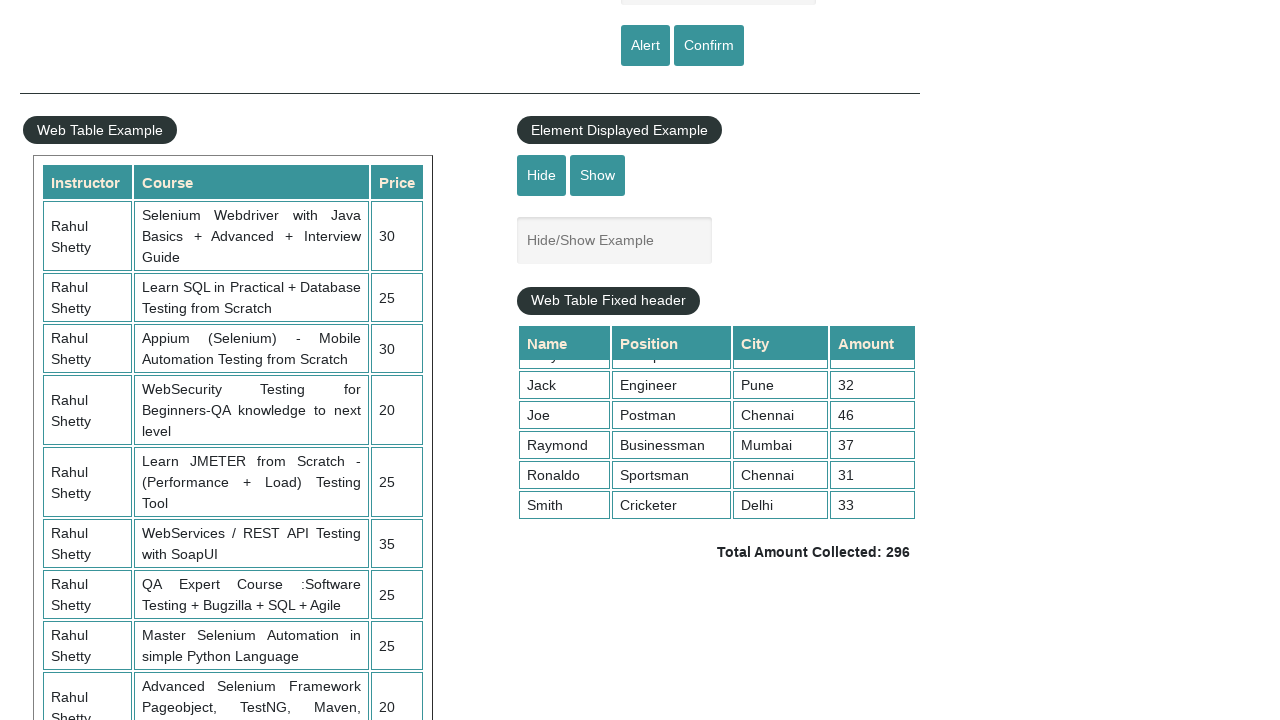

Assertion passed: sum of 4th column (296) matches displayed total (296)
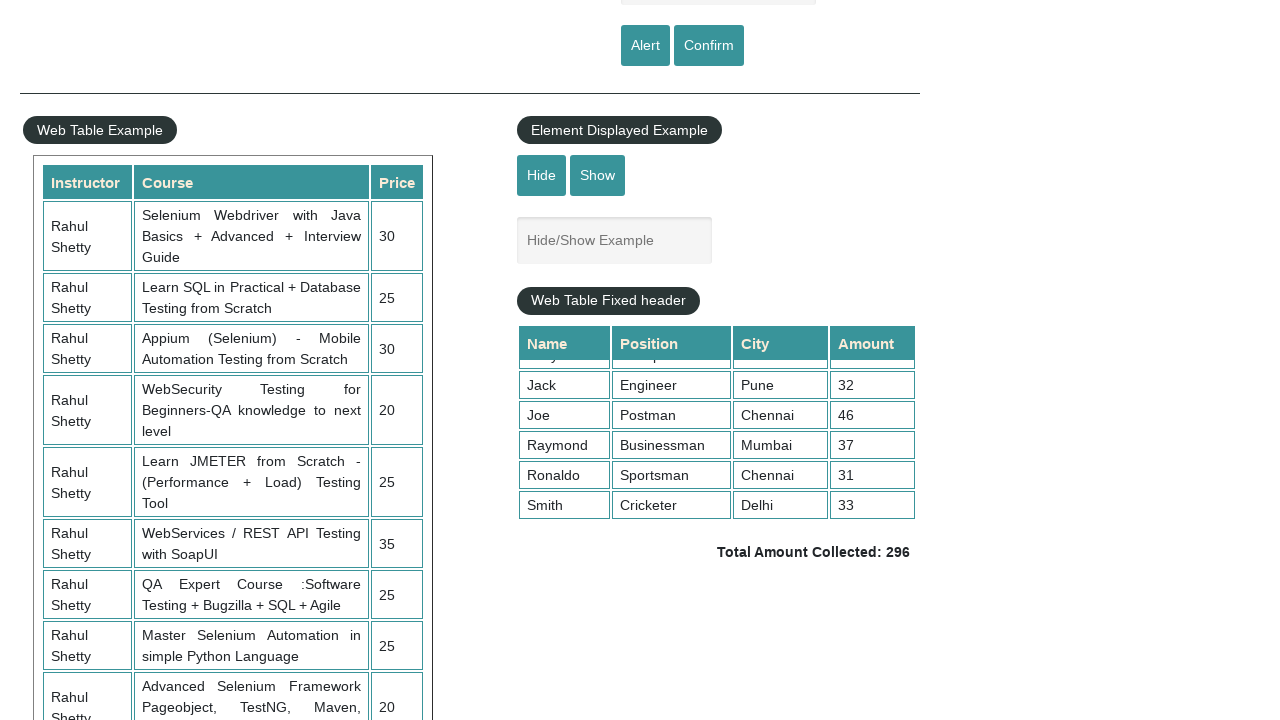

Retrieved all values from the 3rd column of the display table
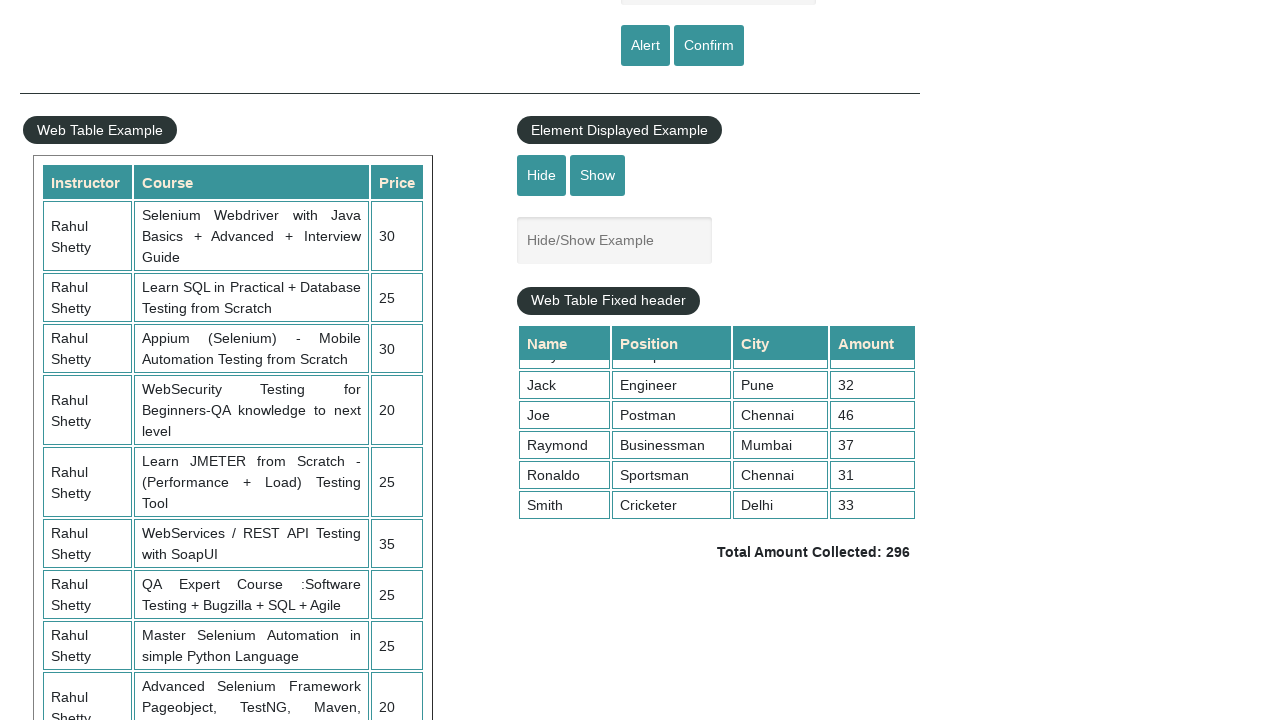

Calculated sum of 3rd column values: 235
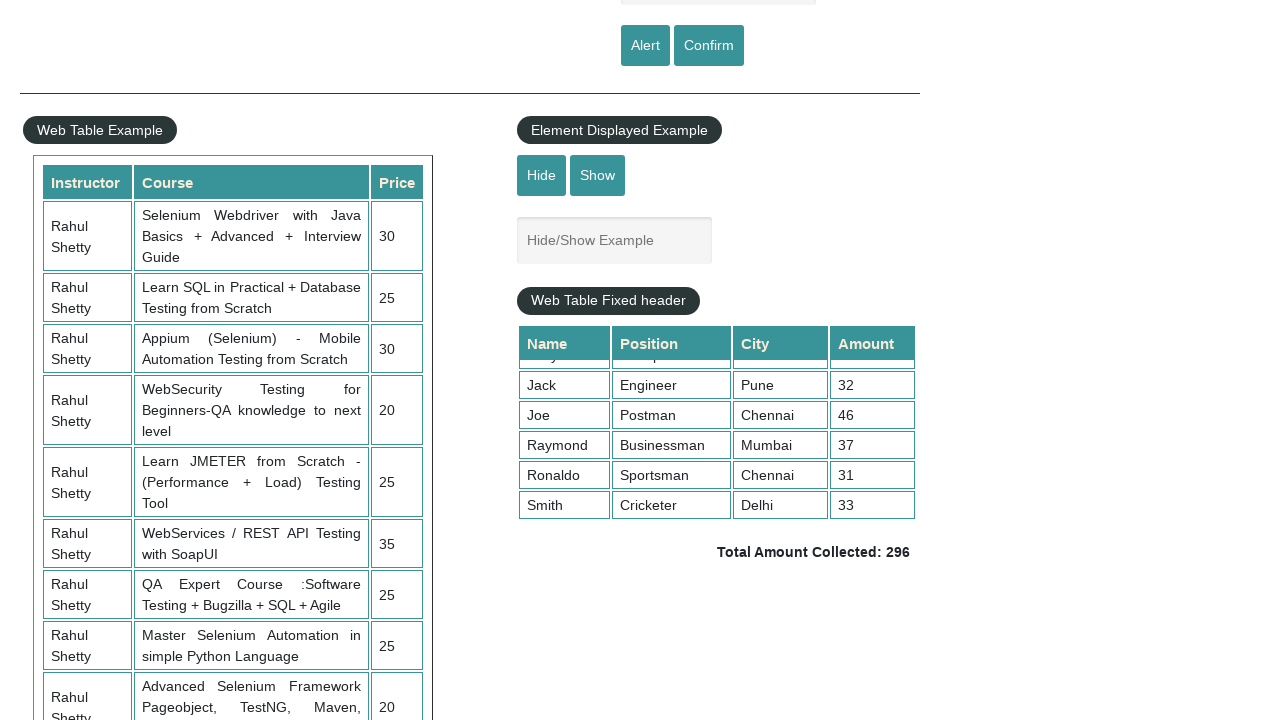

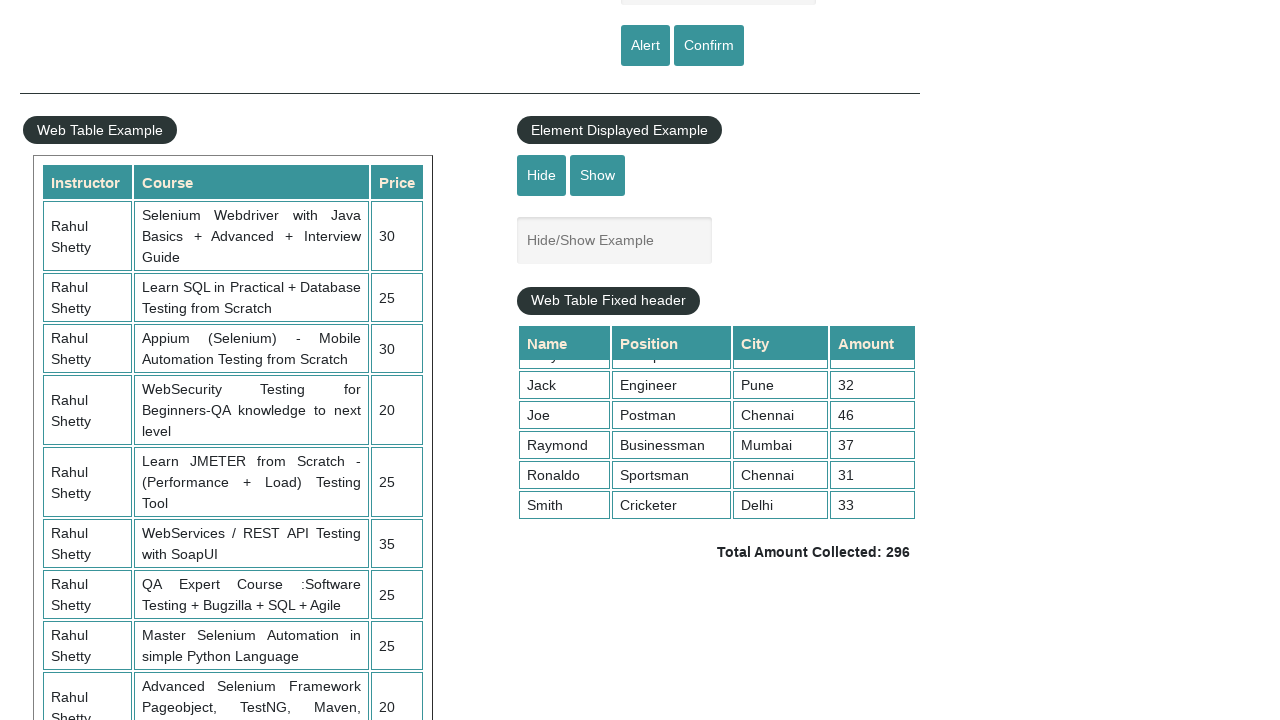